Tests adding multiple todo items by filling the input field and pressing Enter for each item

Starting URL: https://demo.playwright.dev/todomvc

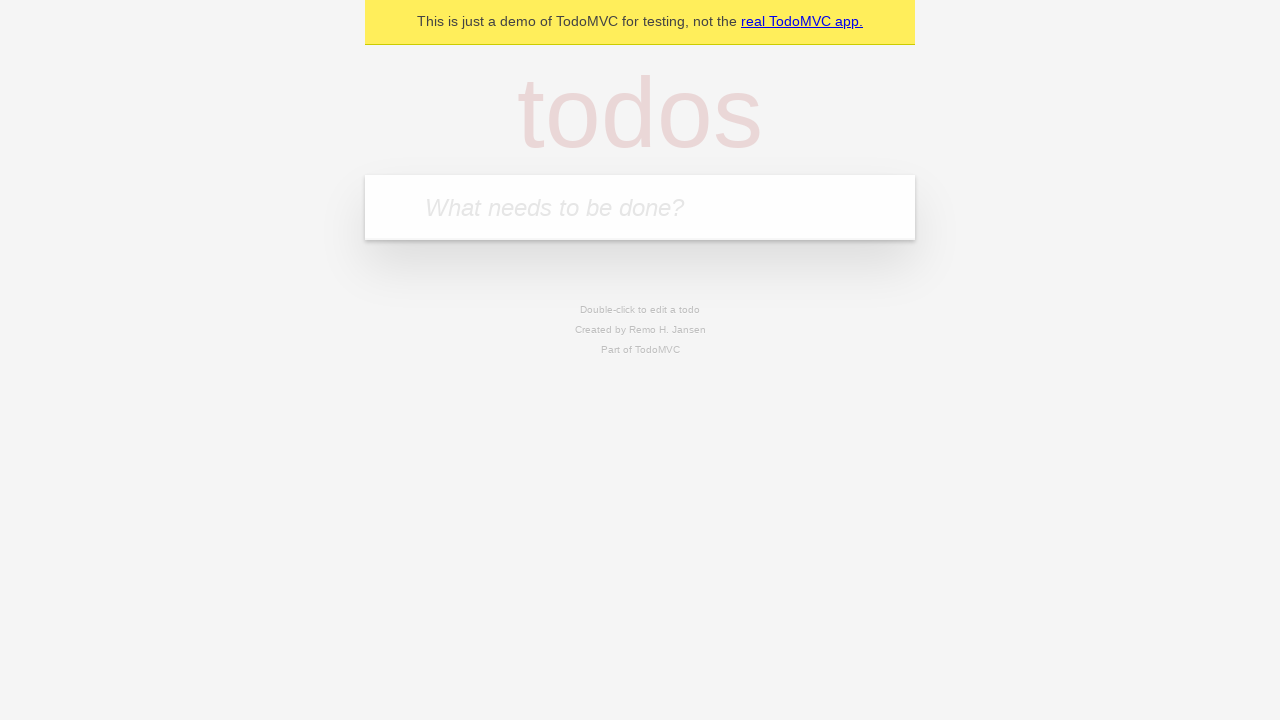

Located the 'What needs to be done?' input field
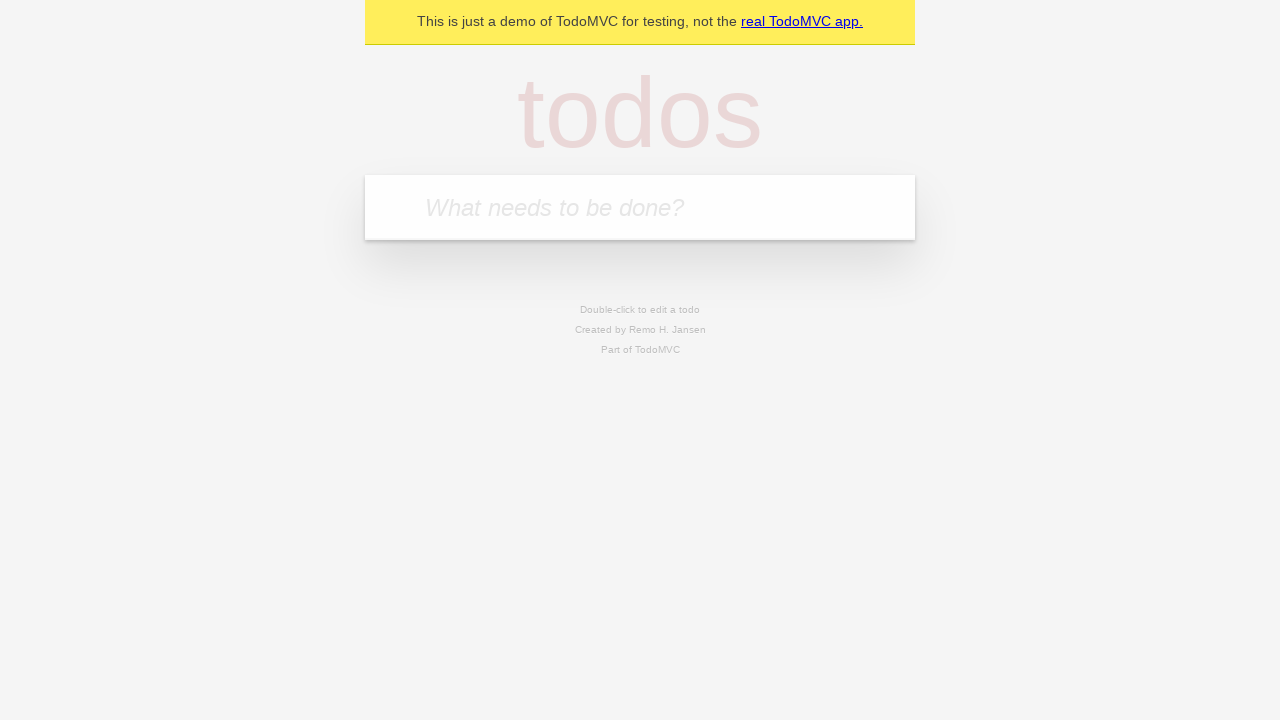

Filled input field with first todo: 'buy some cheese' on internal:attr=[placeholder="What needs to be done?"i]
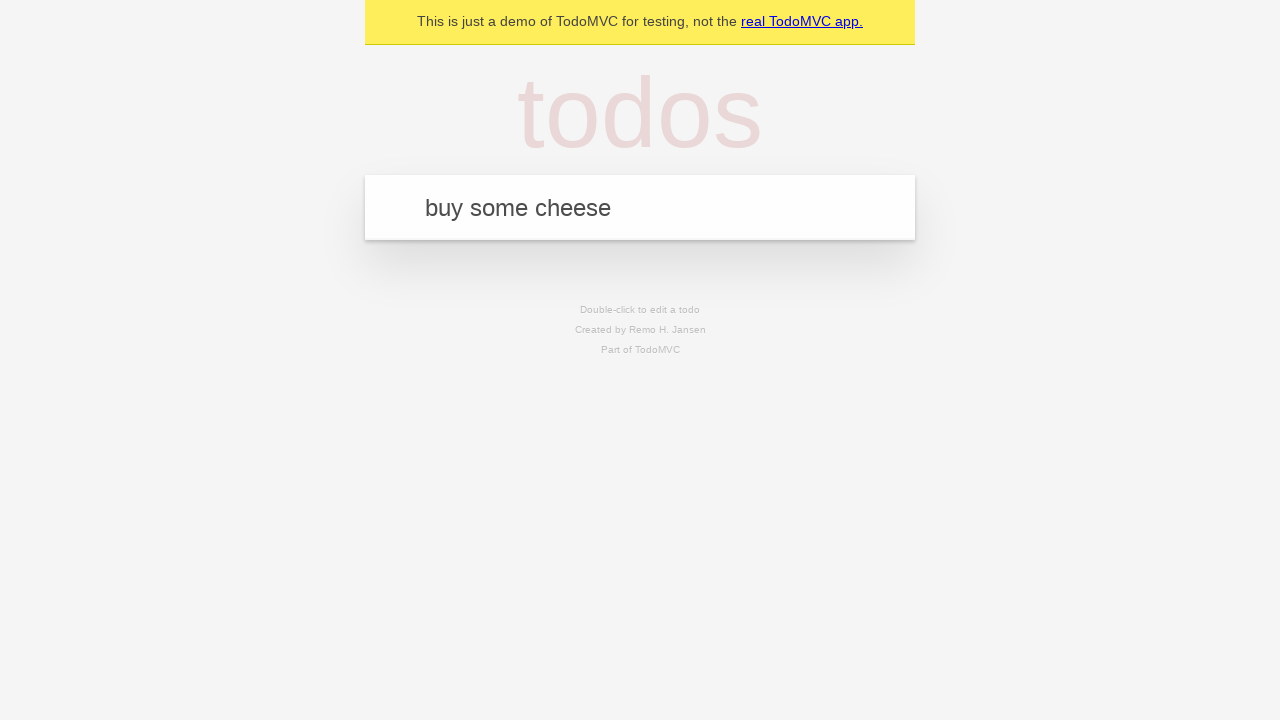

Pressed Enter to create first todo item on internal:attr=[placeholder="What needs to be done?"i]
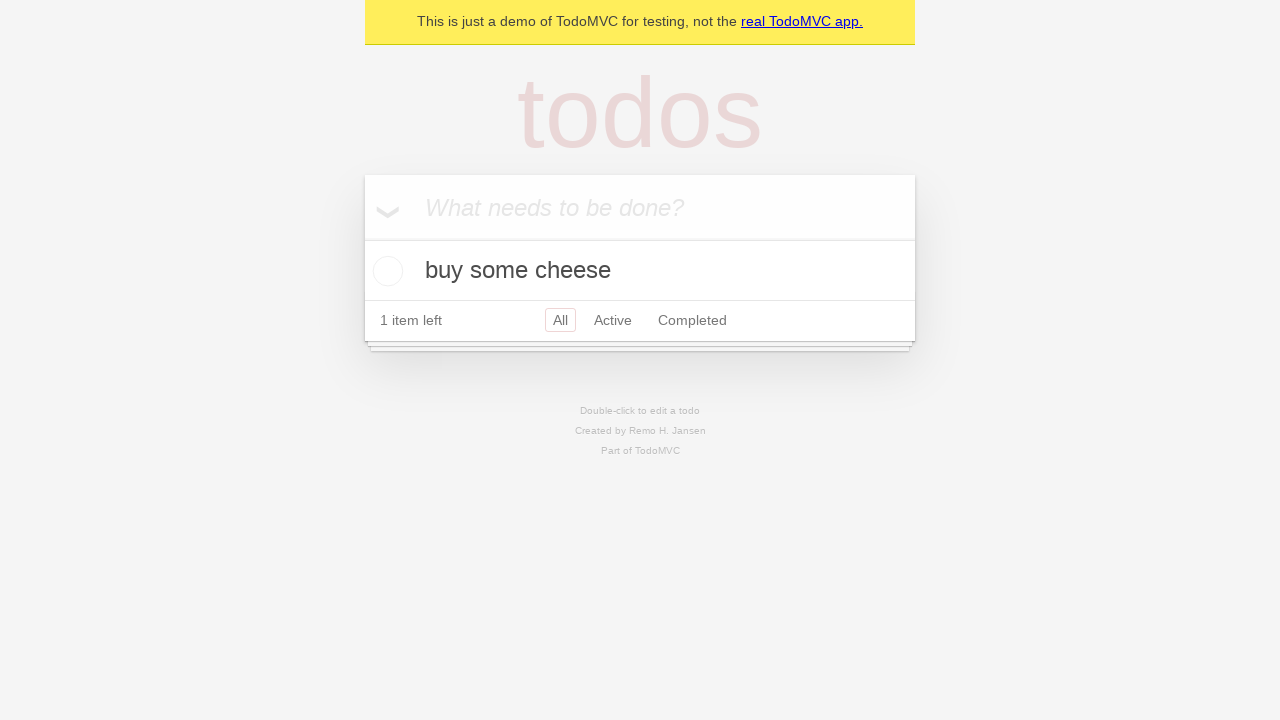

Filled input field with second todo: 'feed the cat' on internal:attr=[placeholder="What needs to be done?"i]
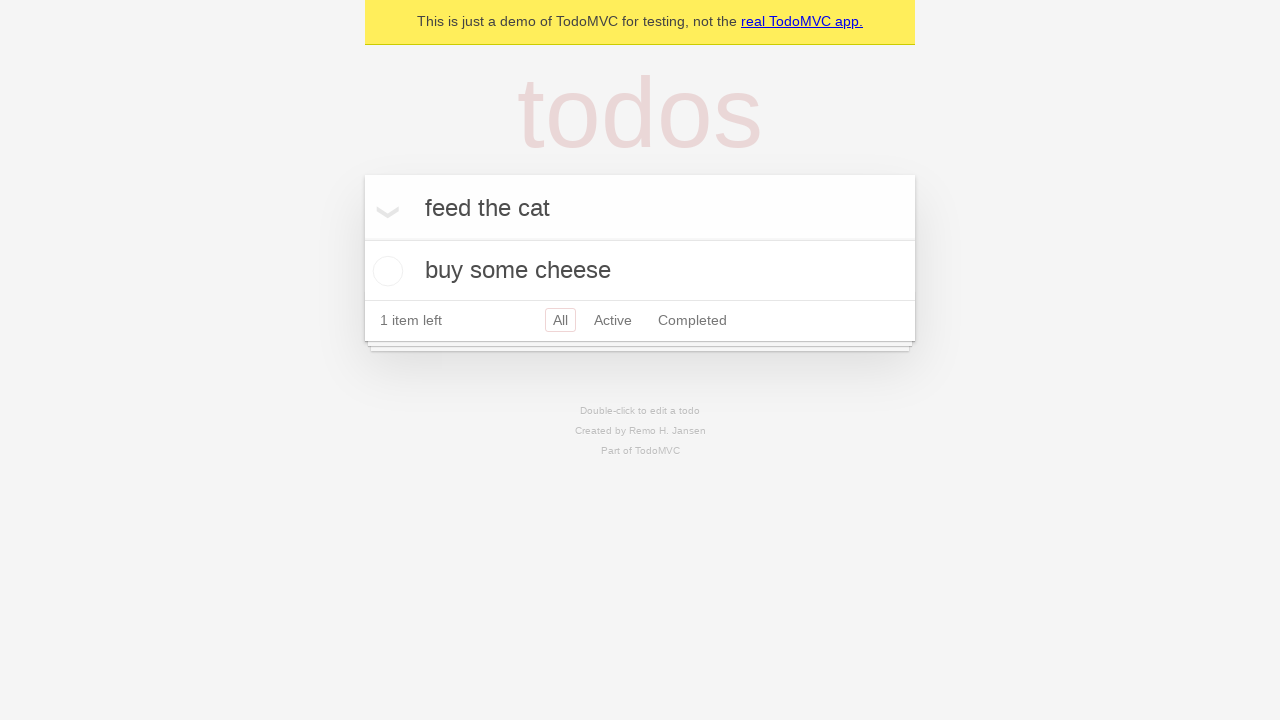

Pressed Enter to create second todo item on internal:attr=[placeholder="What needs to be done?"i]
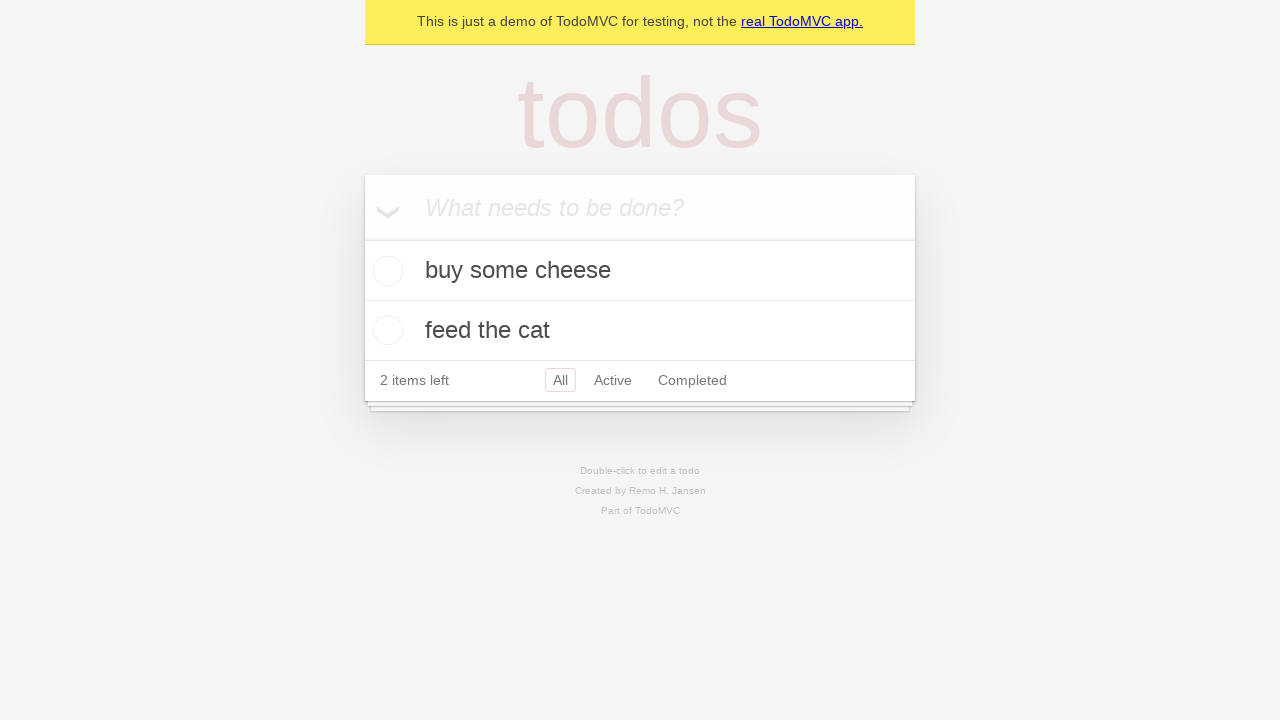

Todo items appeared on the page
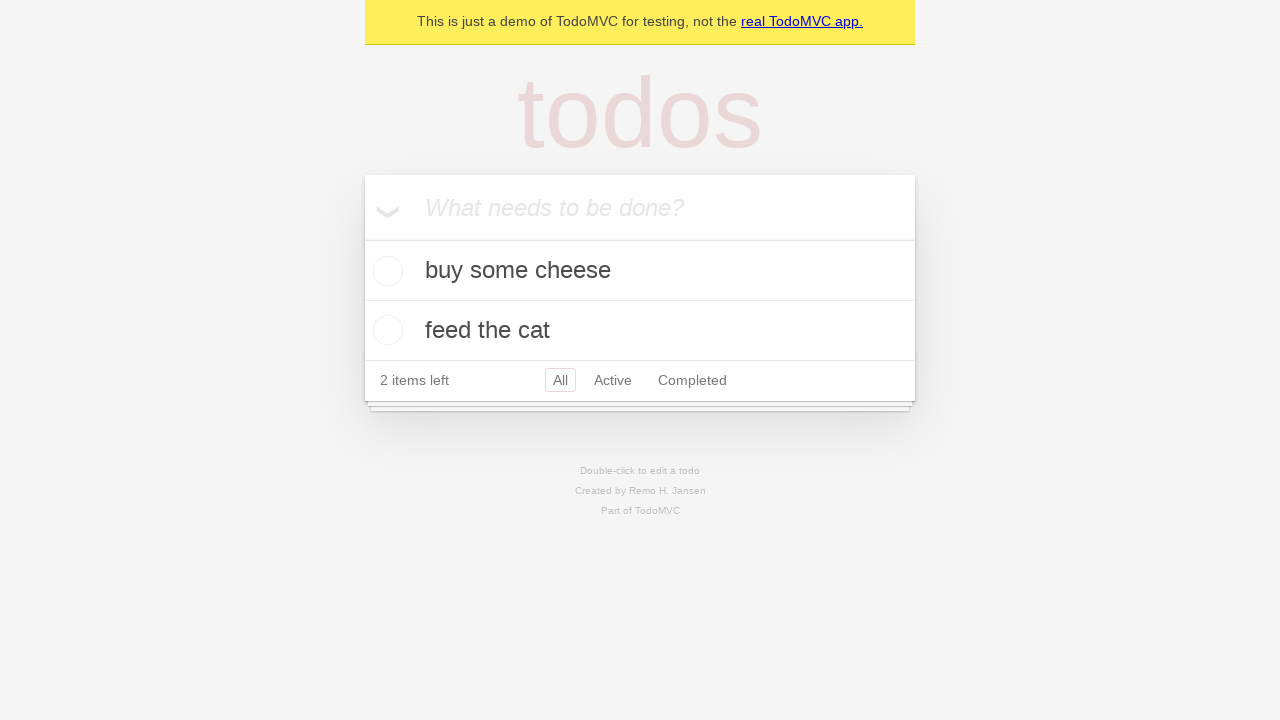

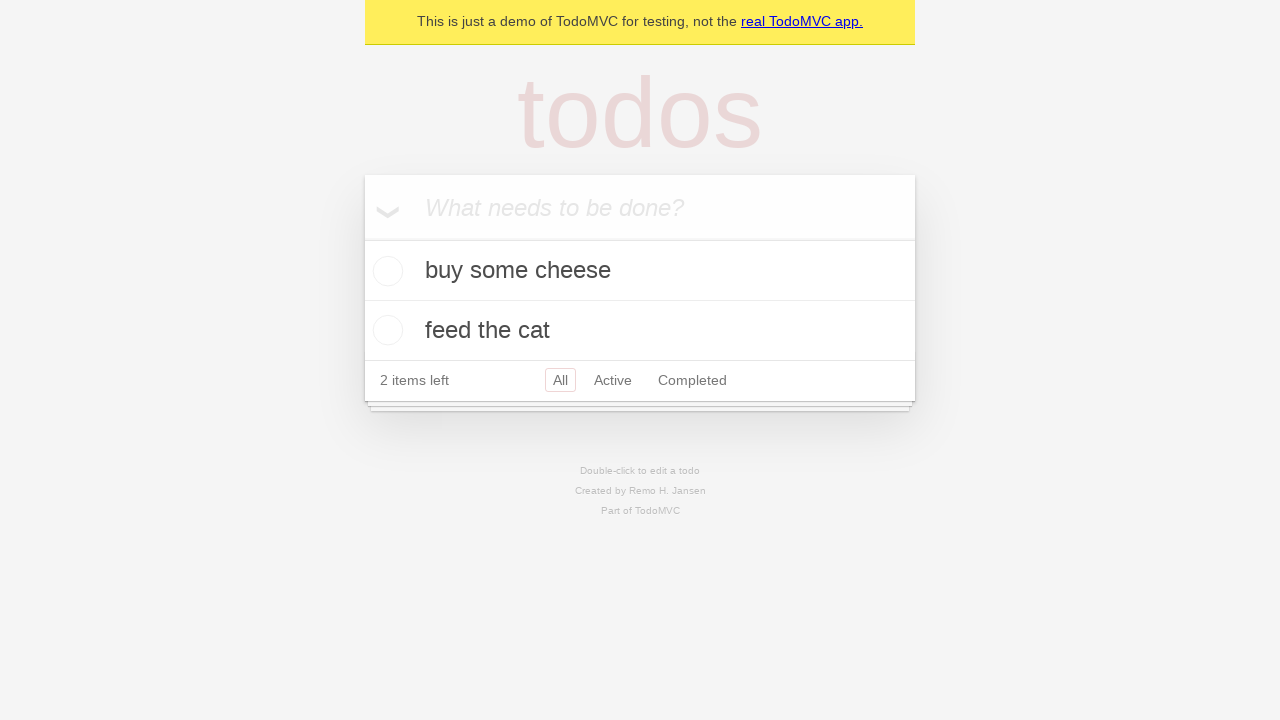